Verifies that the DuckDuckGo search page title contains the expected text

Starting URL: https://duckduckgo.com

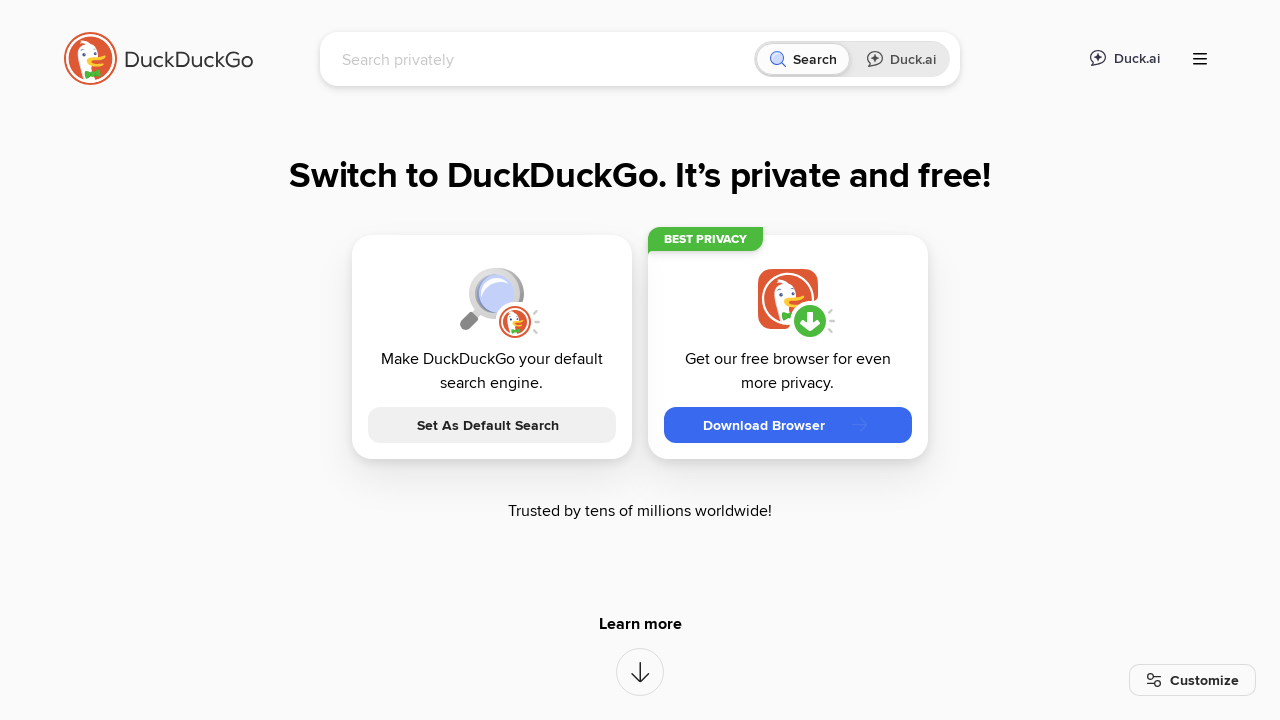

Waited for DuckDuckGo page to load (domcontentloaded state)
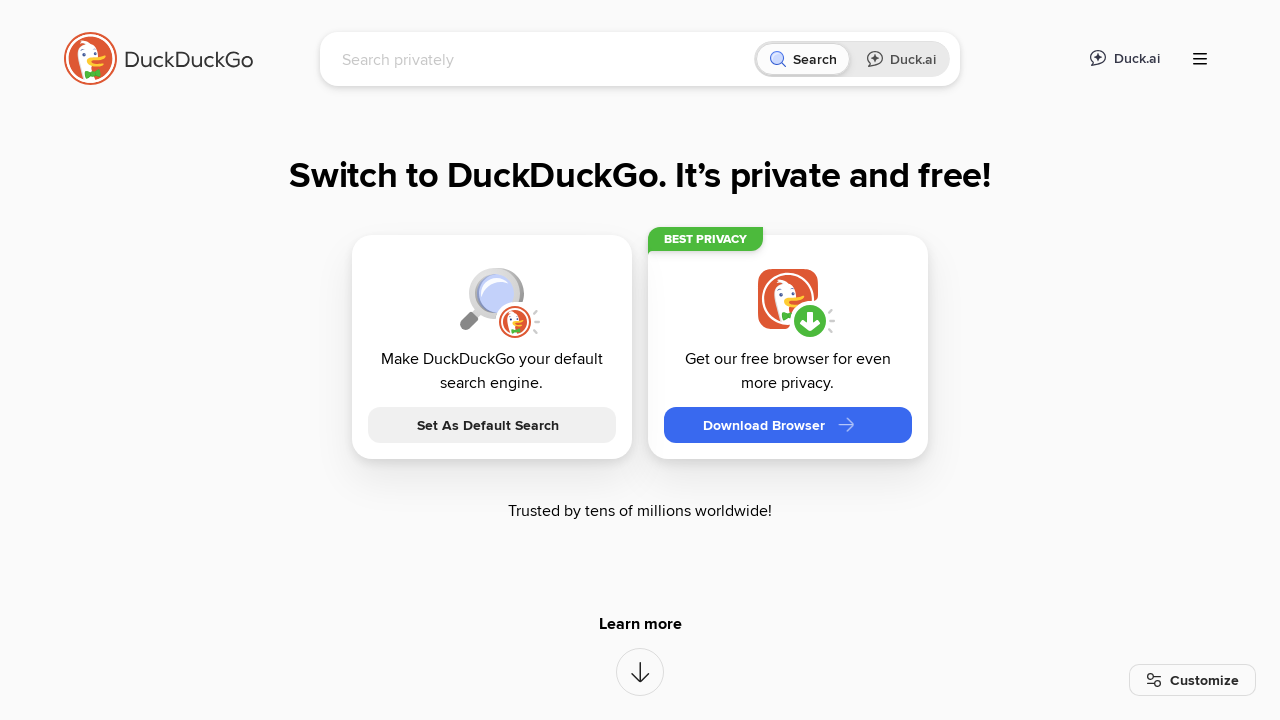

Verified page title contains 'DuckDuckGo'
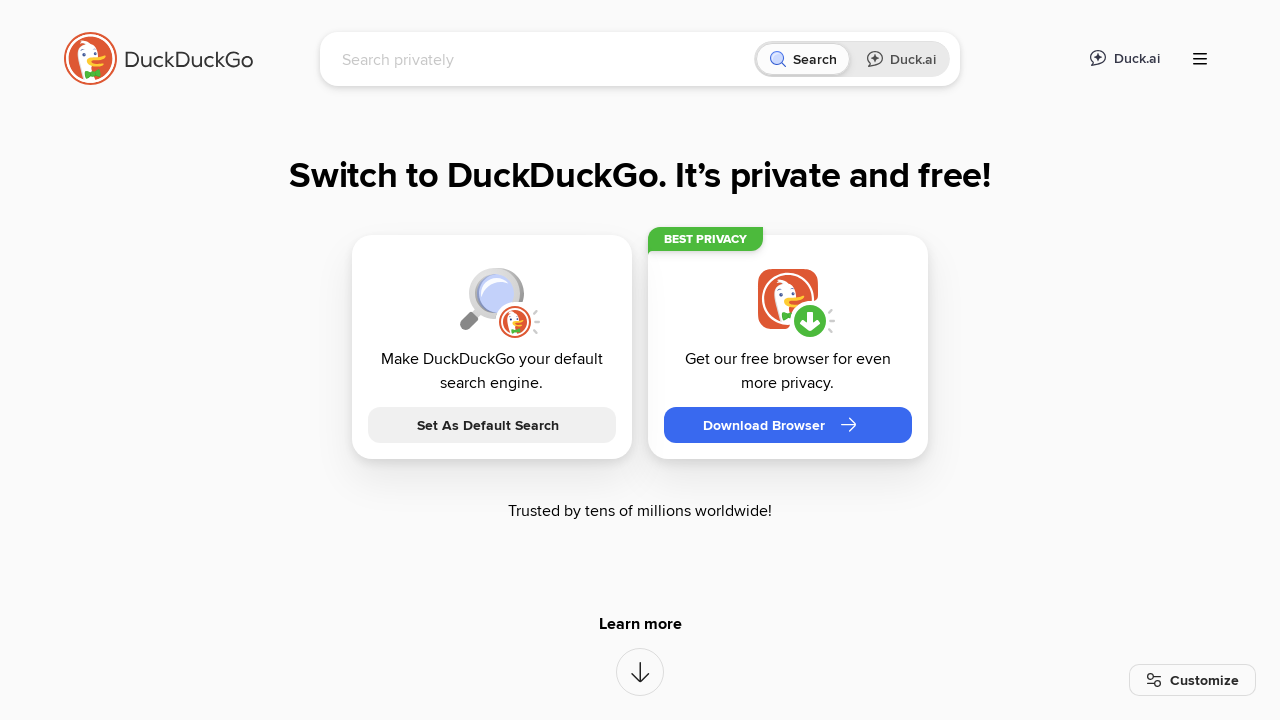

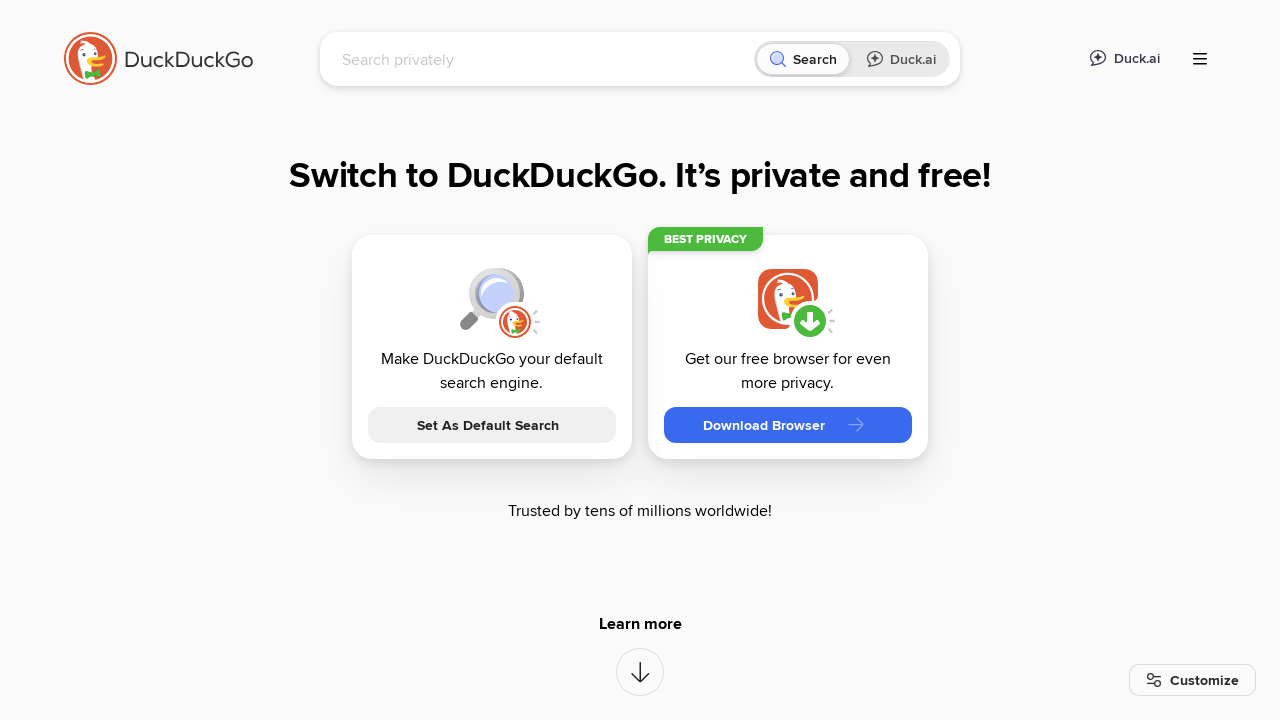